Tests triangle classifier with non-numeric first side "a" and numeric sides 1, 2

Starting URL: https://testpages.eviltester.com/styled/apps/triangle/triangle001.html

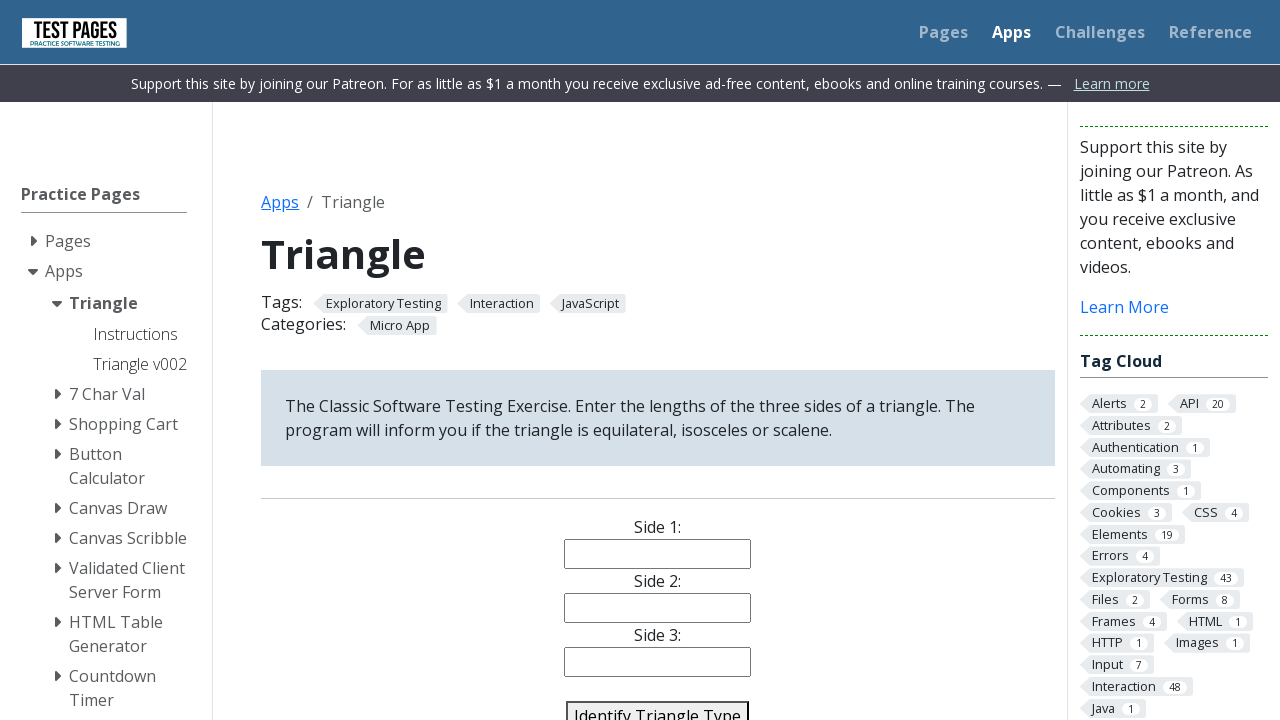

Navigated to triangle classifier application
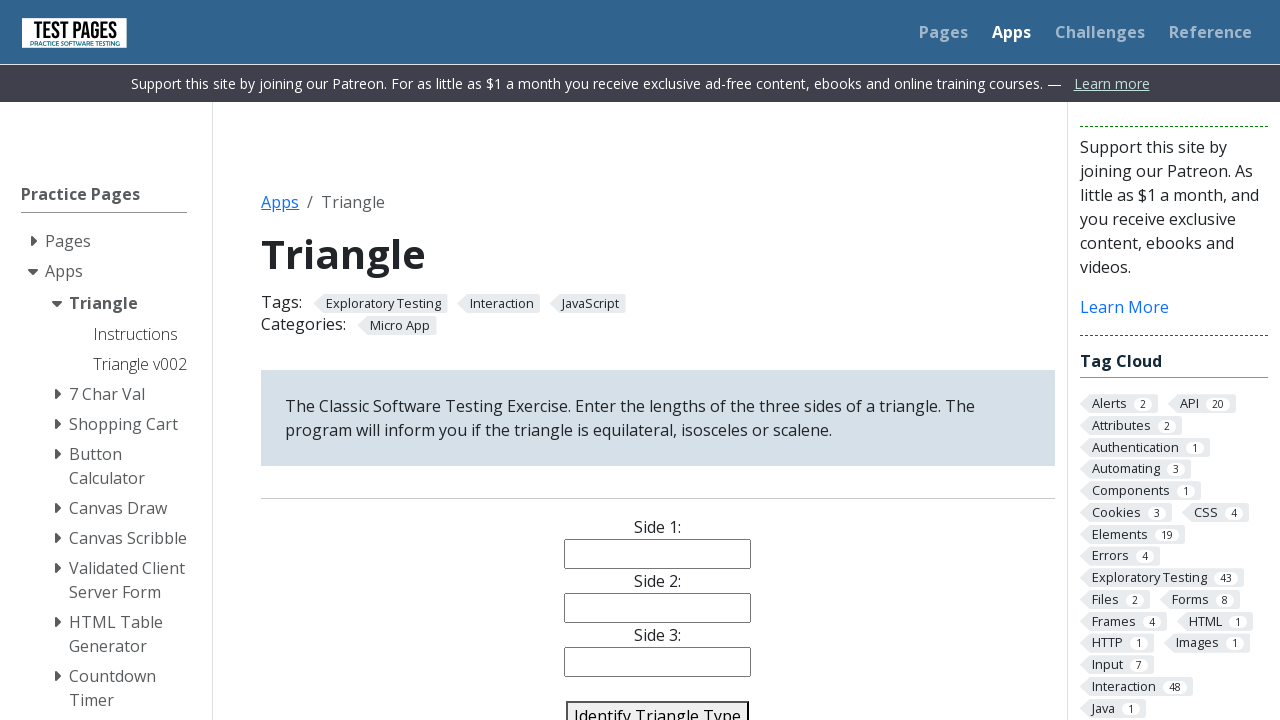

Filled side 1 with non-numeric value 'a' on #side1
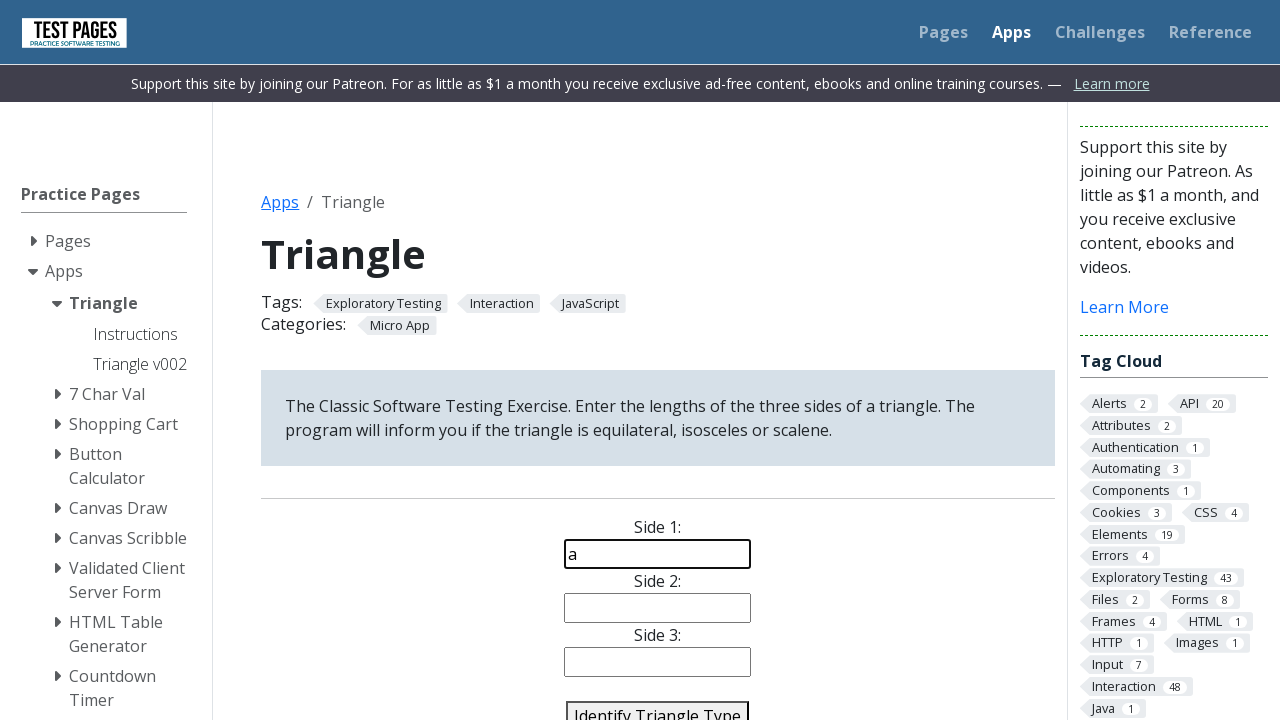

Filled side 2 with numeric value '1' on #side2
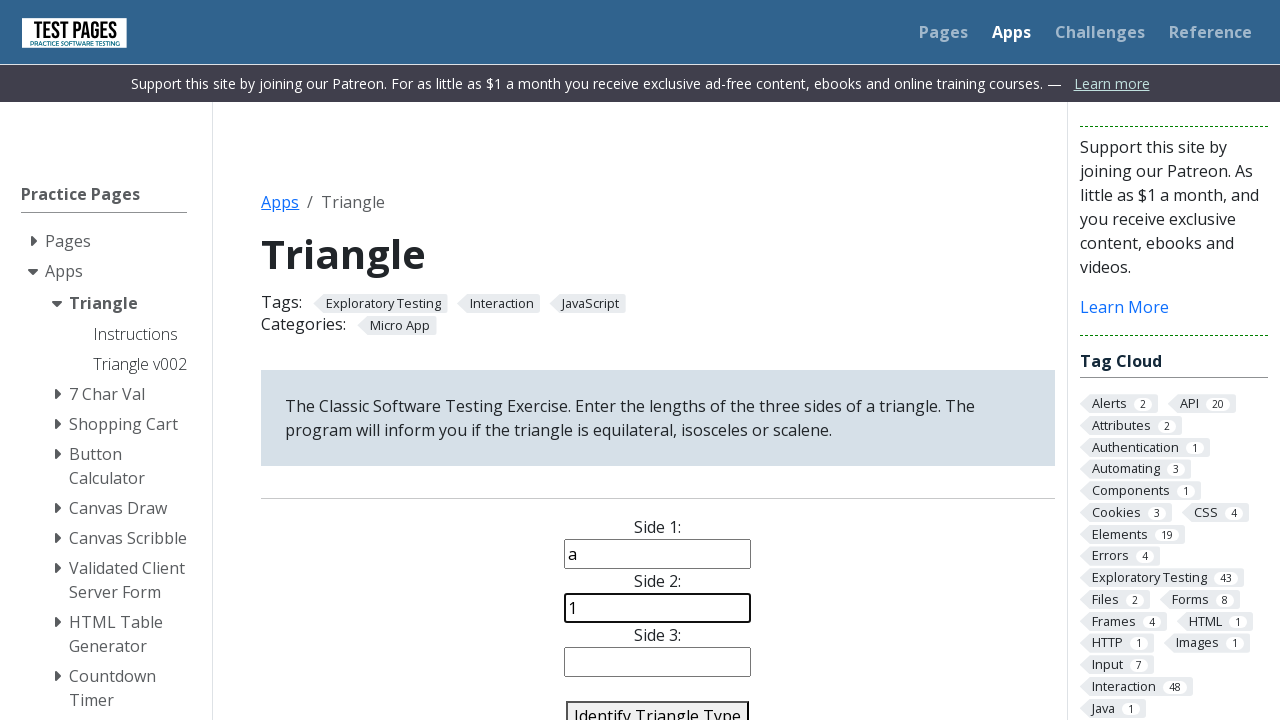

Filled side 3 with numeric value '2' on #side3
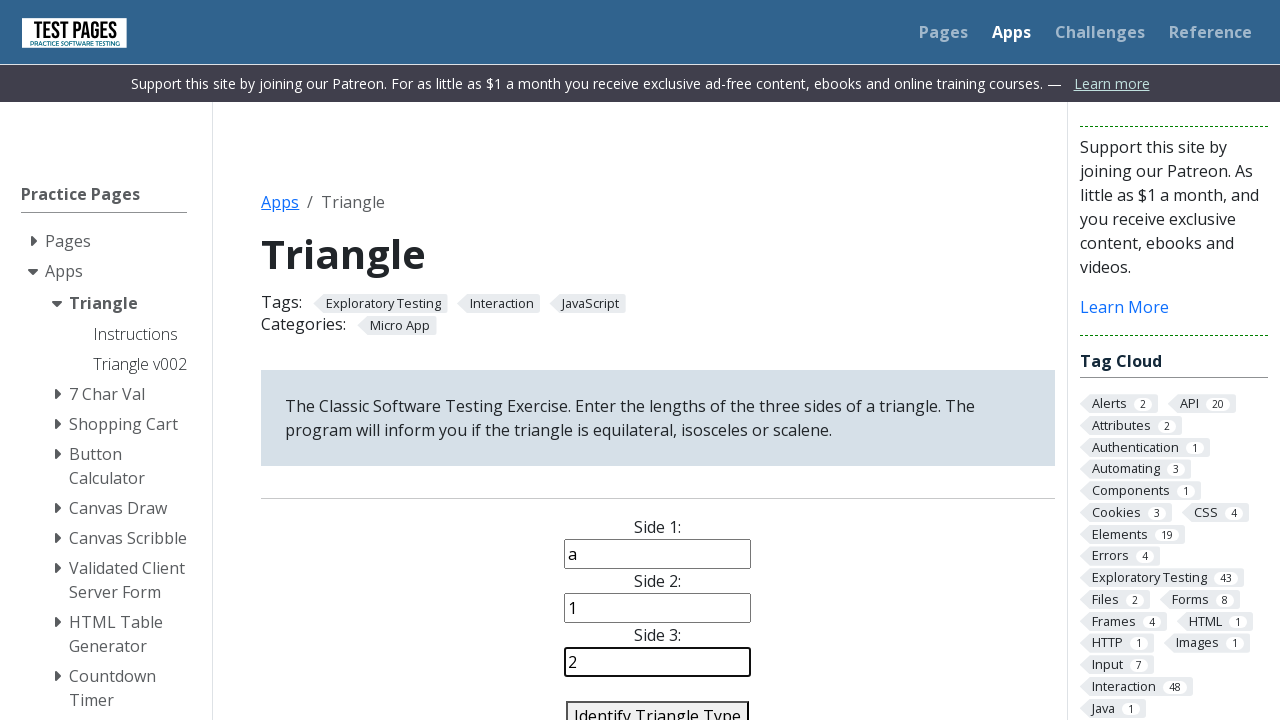

Clicked calculate button to classify triangle at (658, 705) on #identify-triangle-action
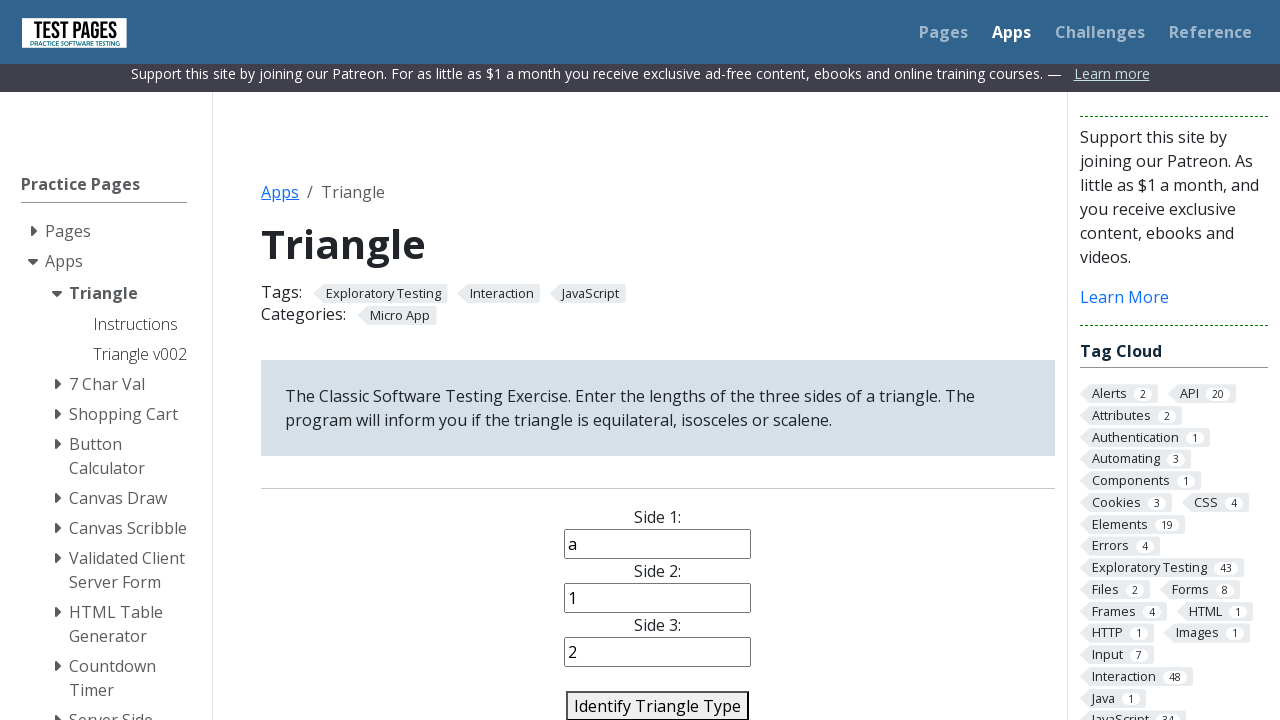

Triangle classification result loaded
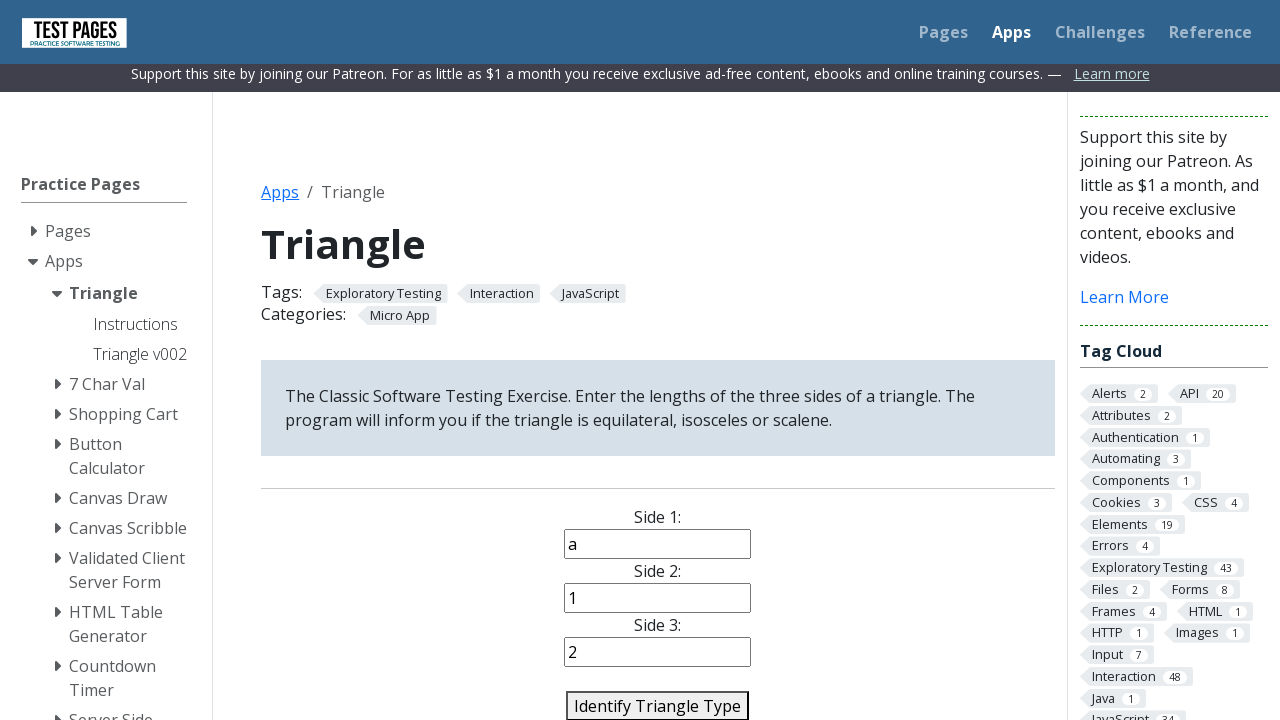

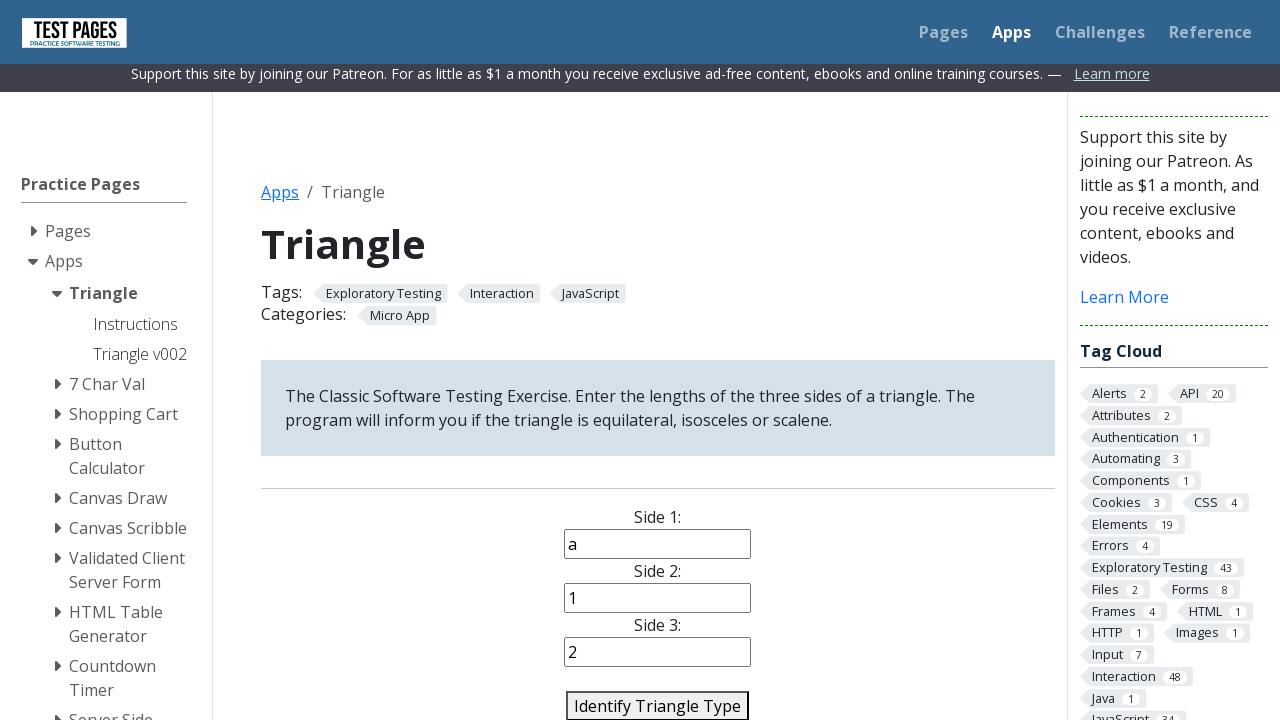